Tests that new todo items are appended to the bottom of the list and counter displays correctly

Starting URL: https://demo.playwright.dev/todomvc

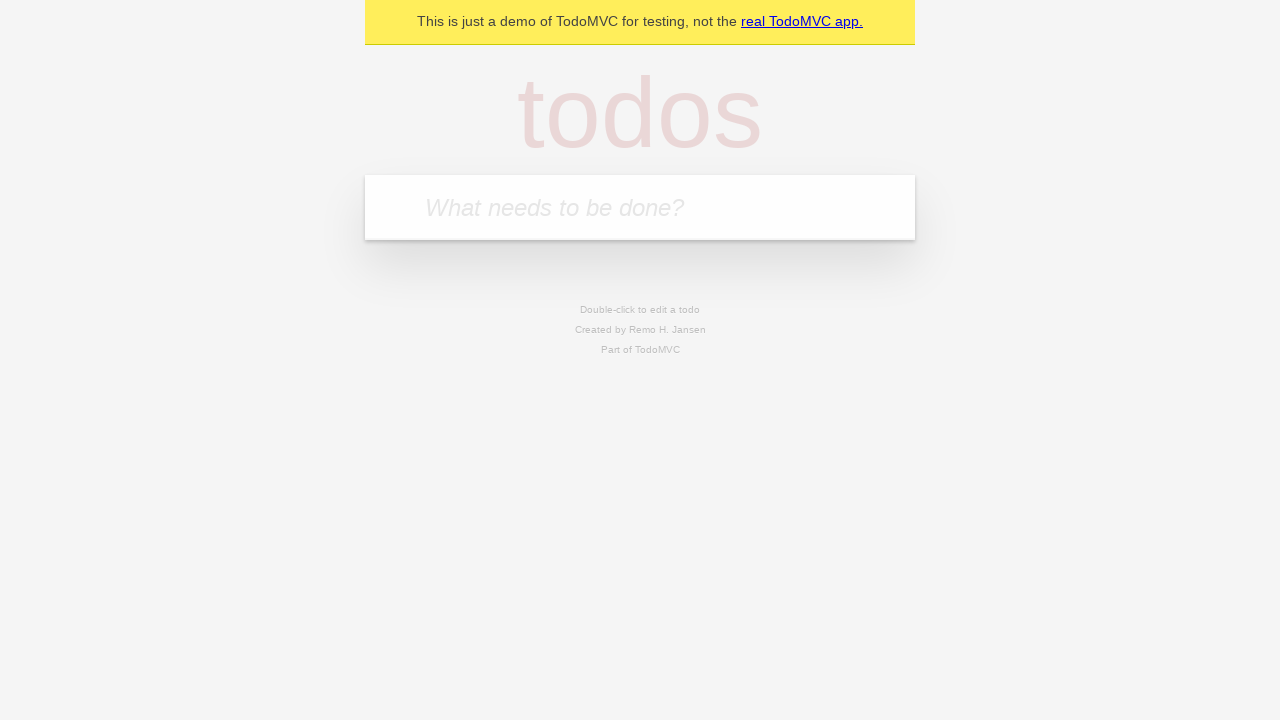

Filled todo input with 'buy some cheese' on internal:attr=[placeholder="What needs to be done?"i]
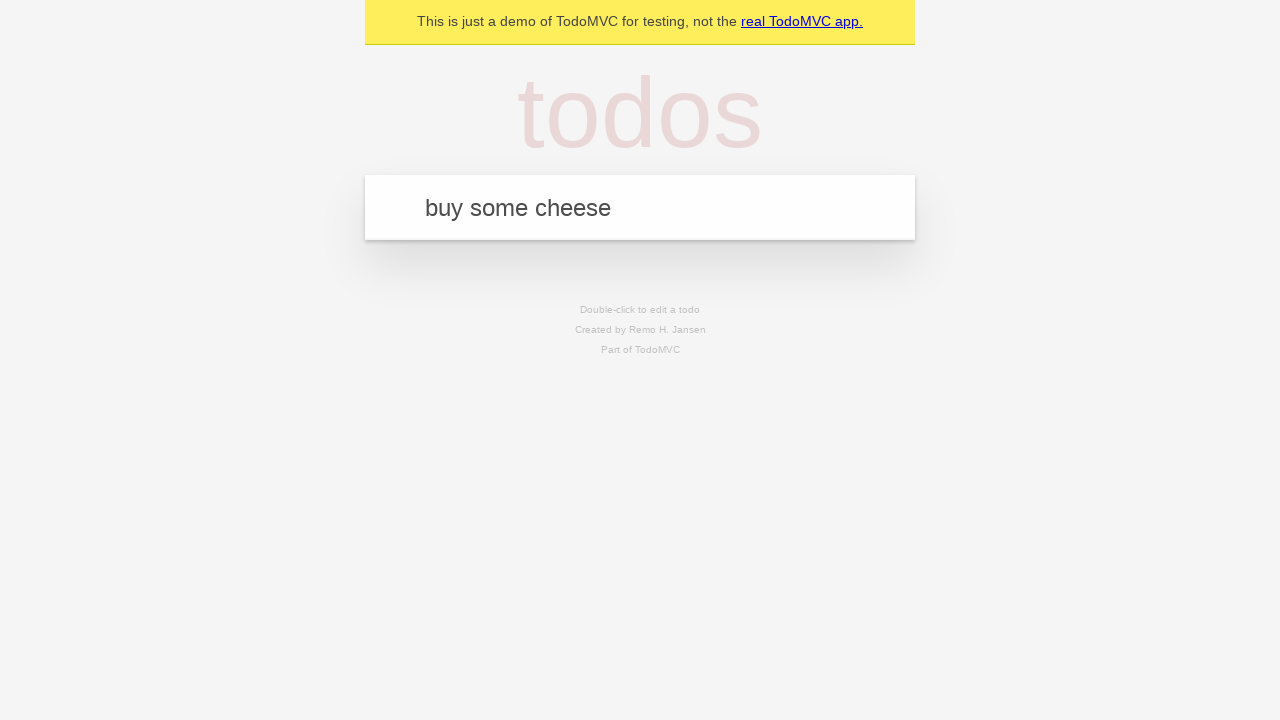

Pressed Enter to add 'buy some cheese' to the list on internal:attr=[placeholder="What needs to be done?"i]
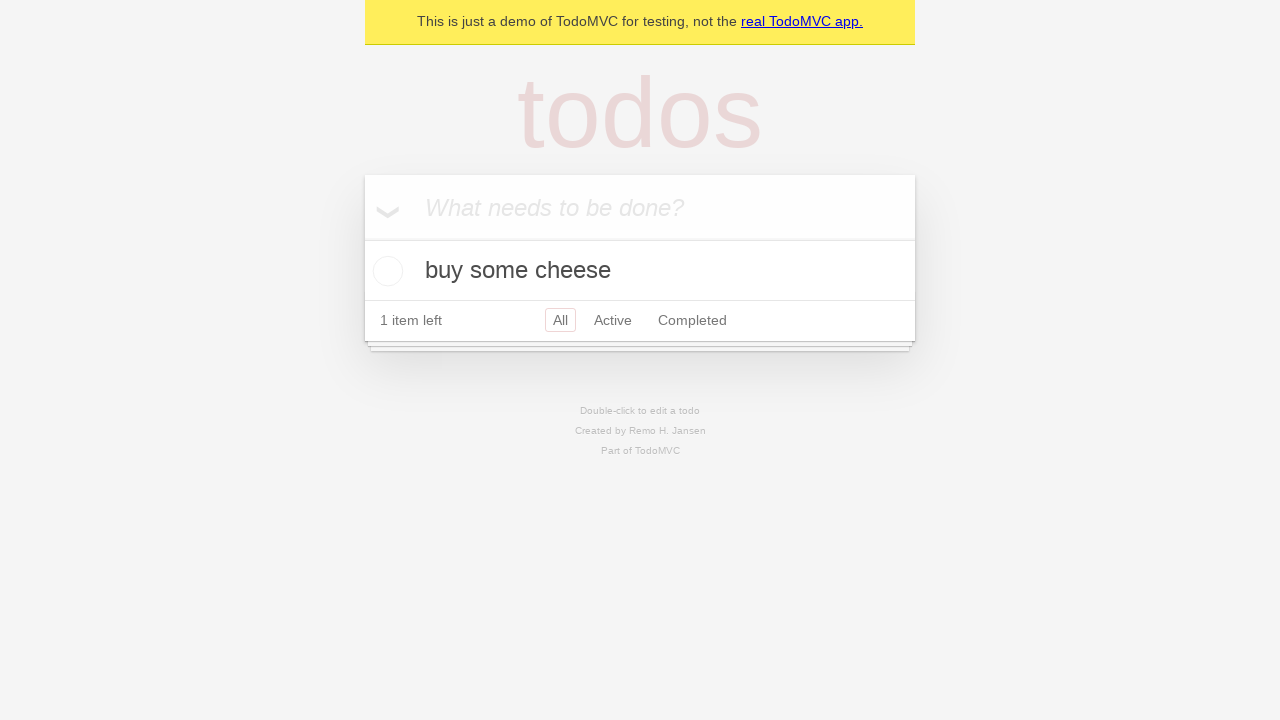

Filled todo input with 'feed the cat' on internal:attr=[placeholder="What needs to be done?"i]
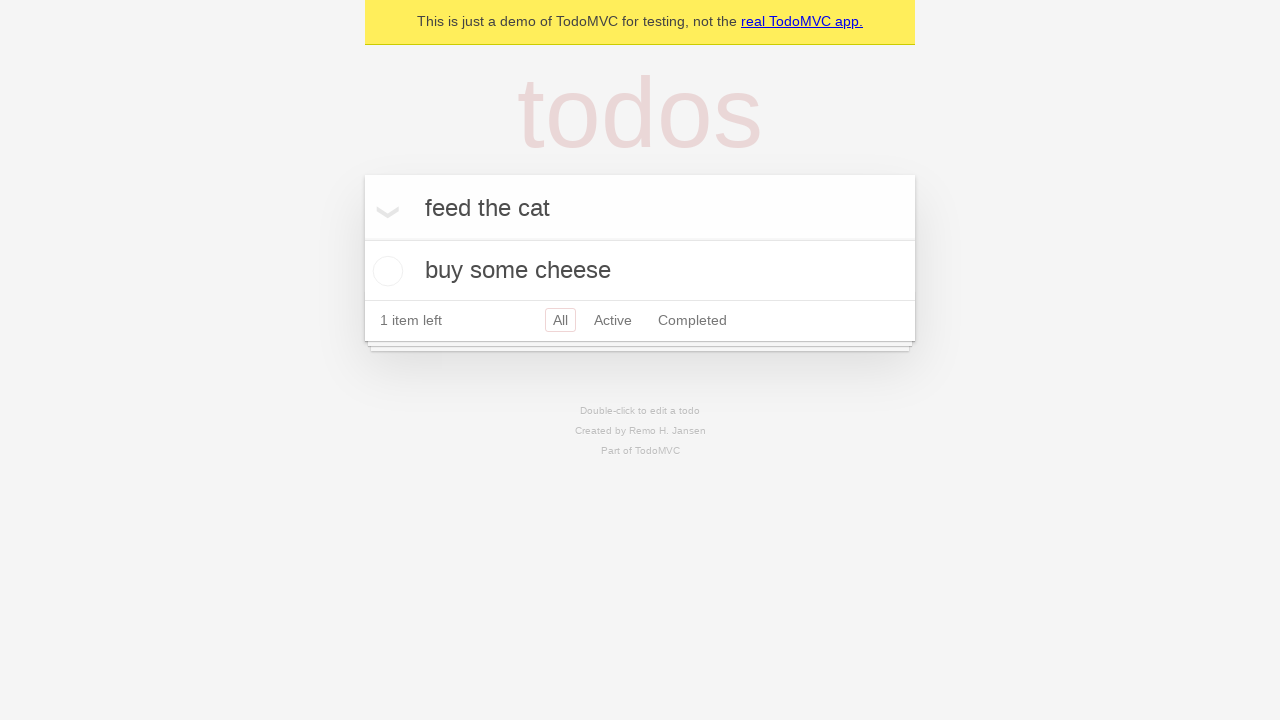

Pressed Enter to add 'feed the cat' to the list on internal:attr=[placeholder="What needs to be done?"i]
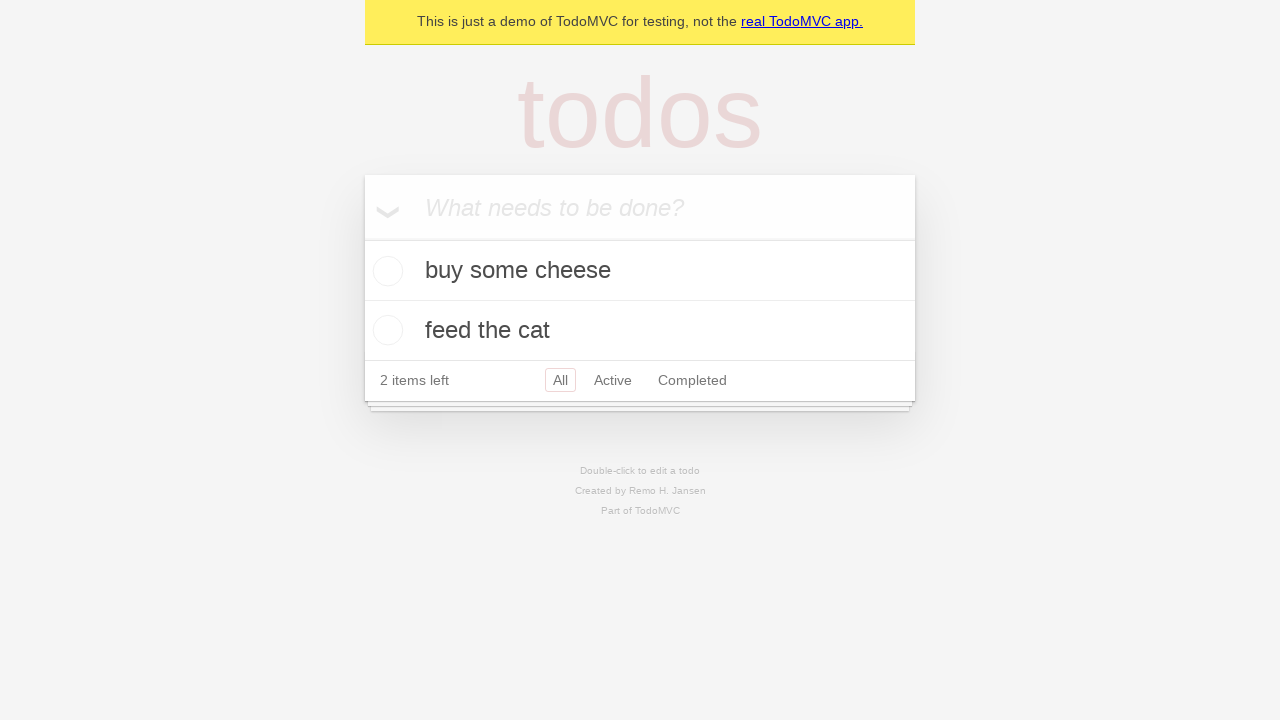

Filled todo input with 'book a doctors appointment' on internal:attr=[placeholder="What needs to be done?"i]
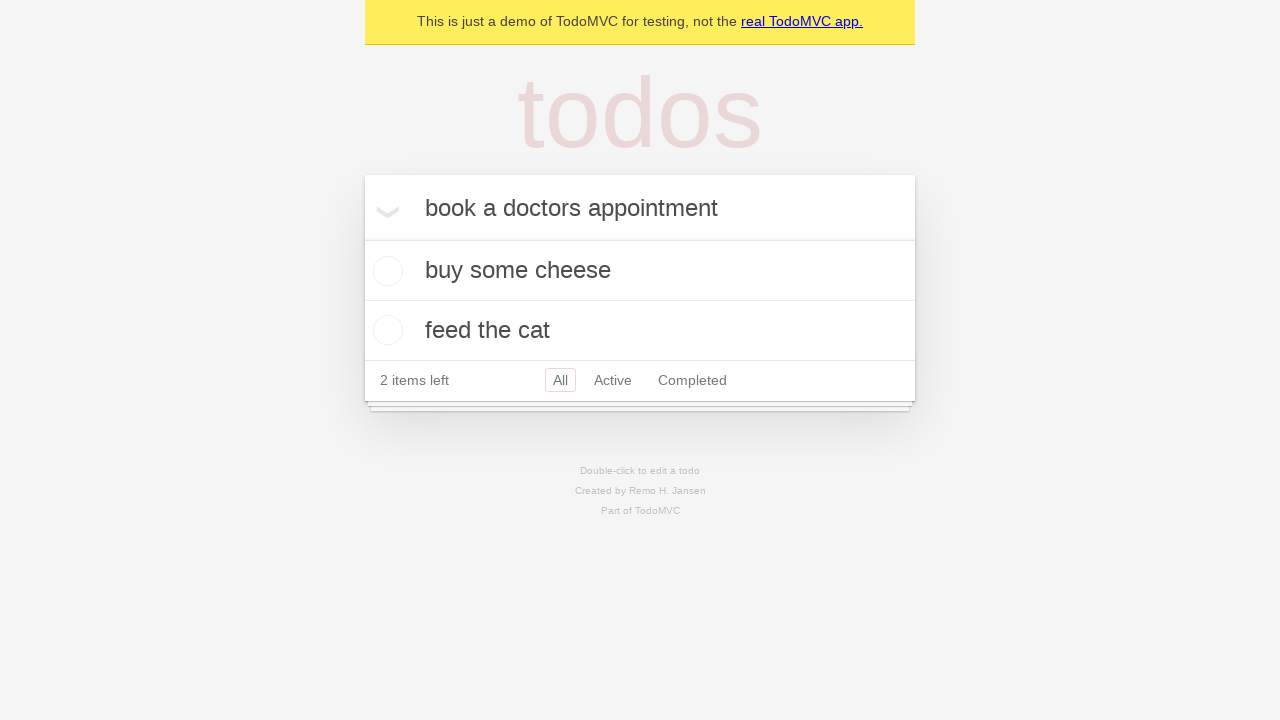

Pressed Enter to add 'book a doctors appointment' to the list on internal:attr=[placeholder="What needs to be done?"i]
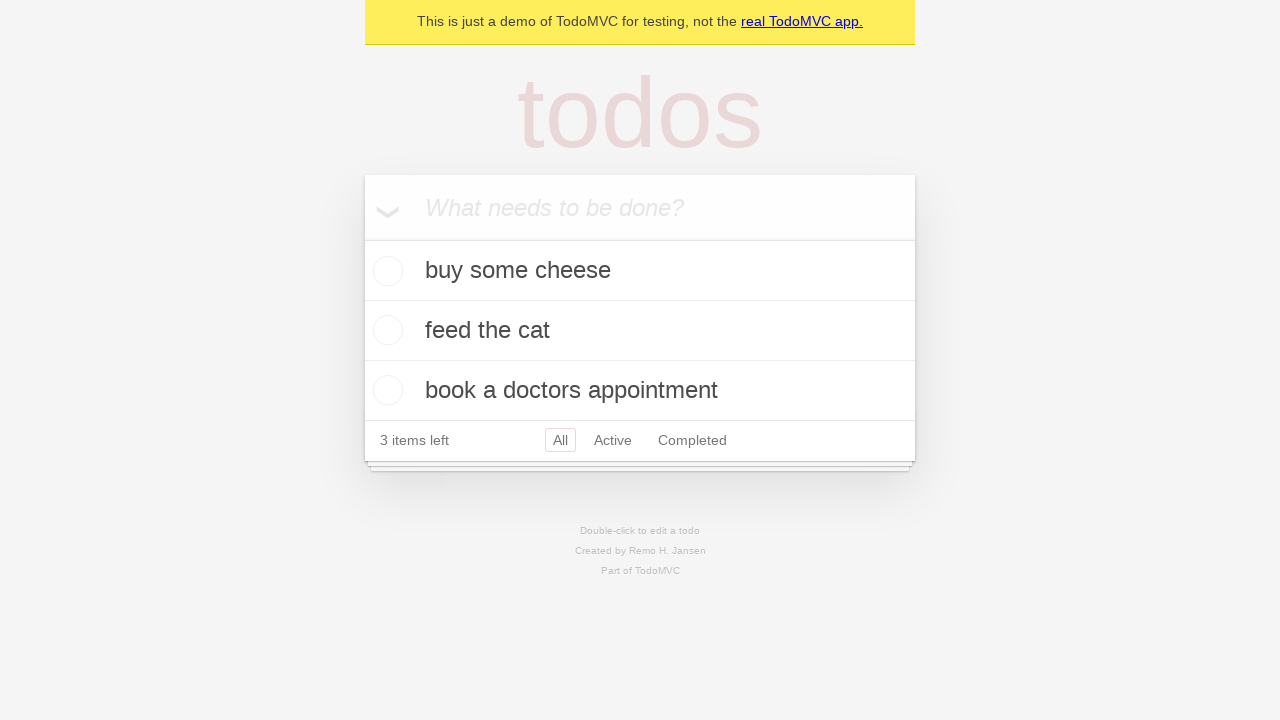

Todo counter element loaded, confirming all 3 items were added to the list
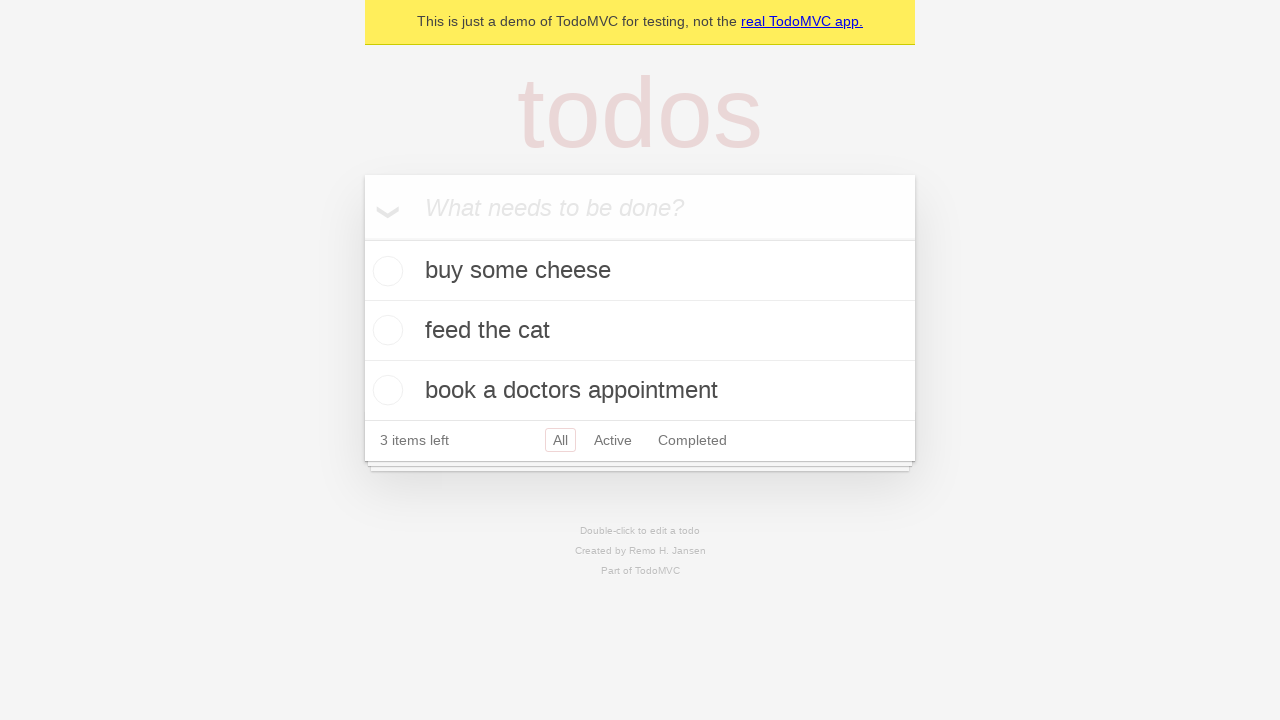

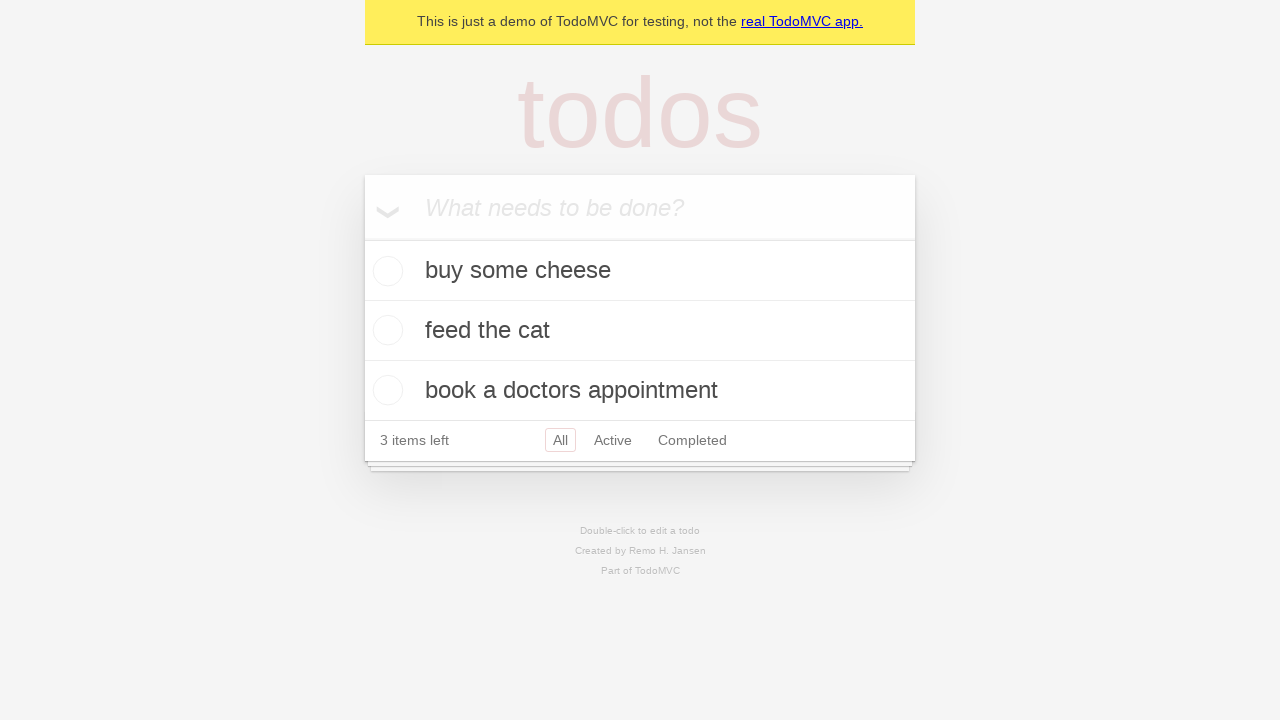